Tests mouse hover functionality by moving the mouse over a specific element

Starting URL: https://dgotlieb.github.io/Actions/

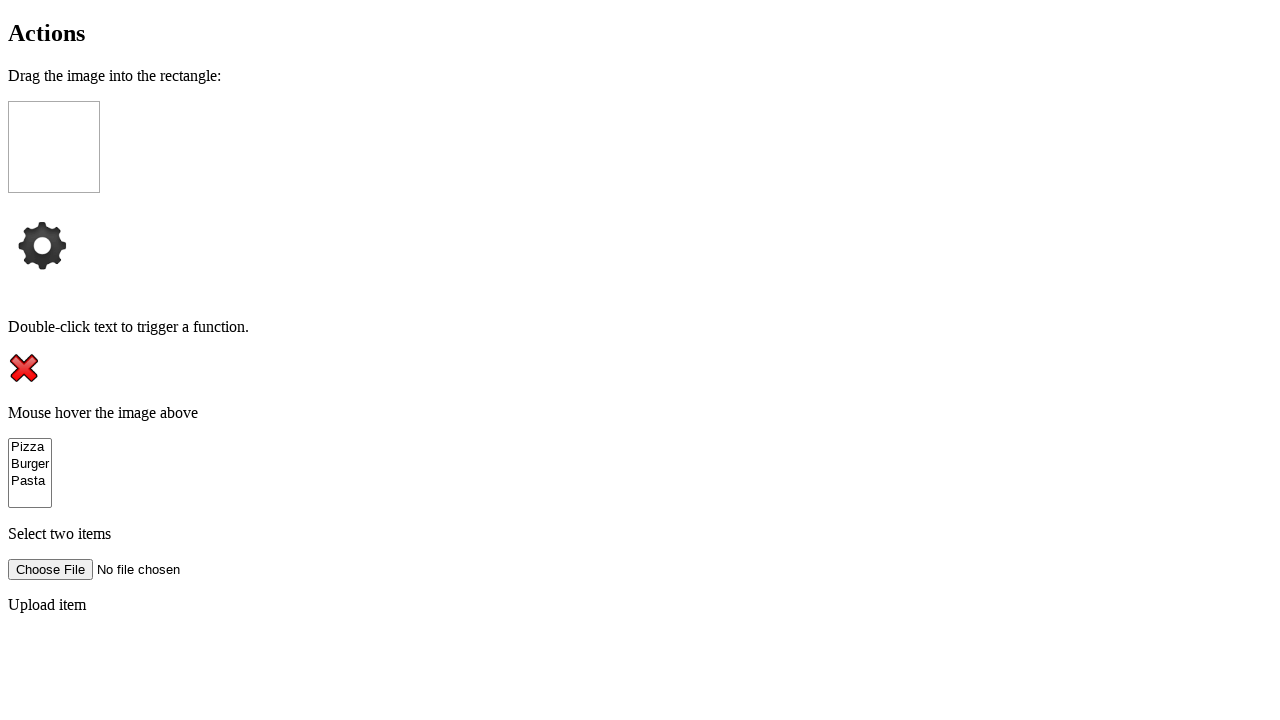

Navigated to Actions test page
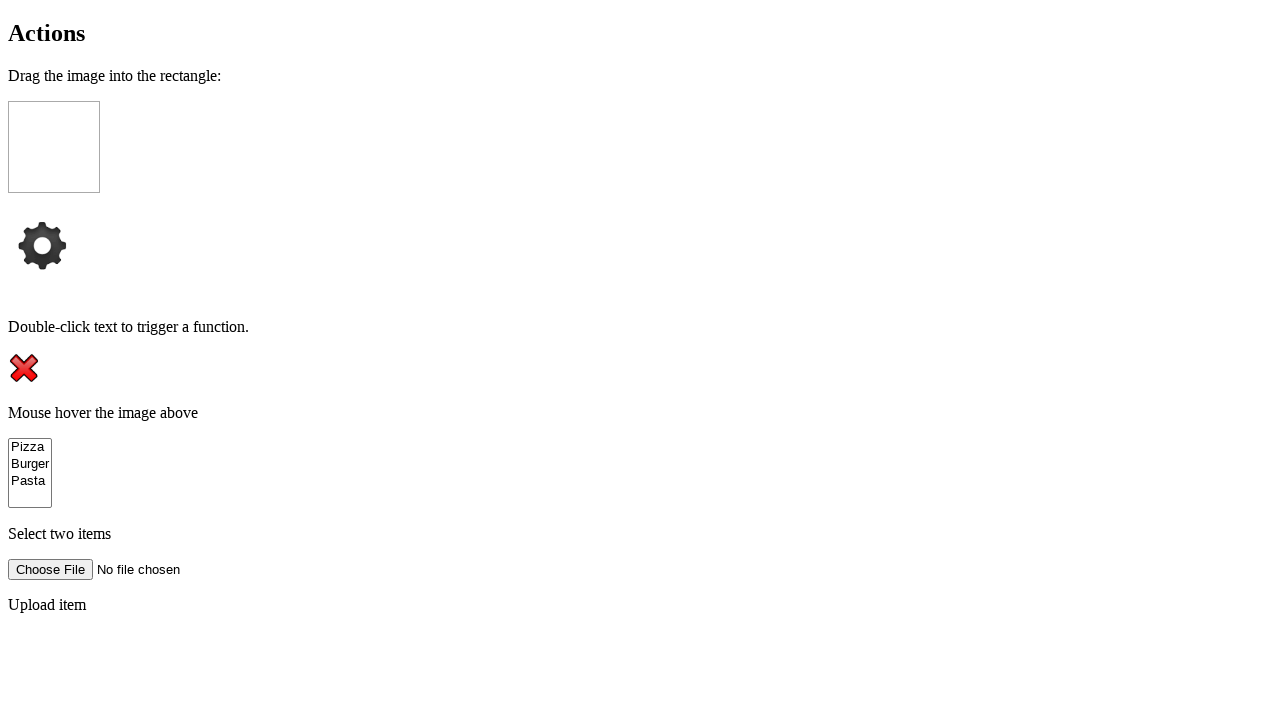

Located the close element
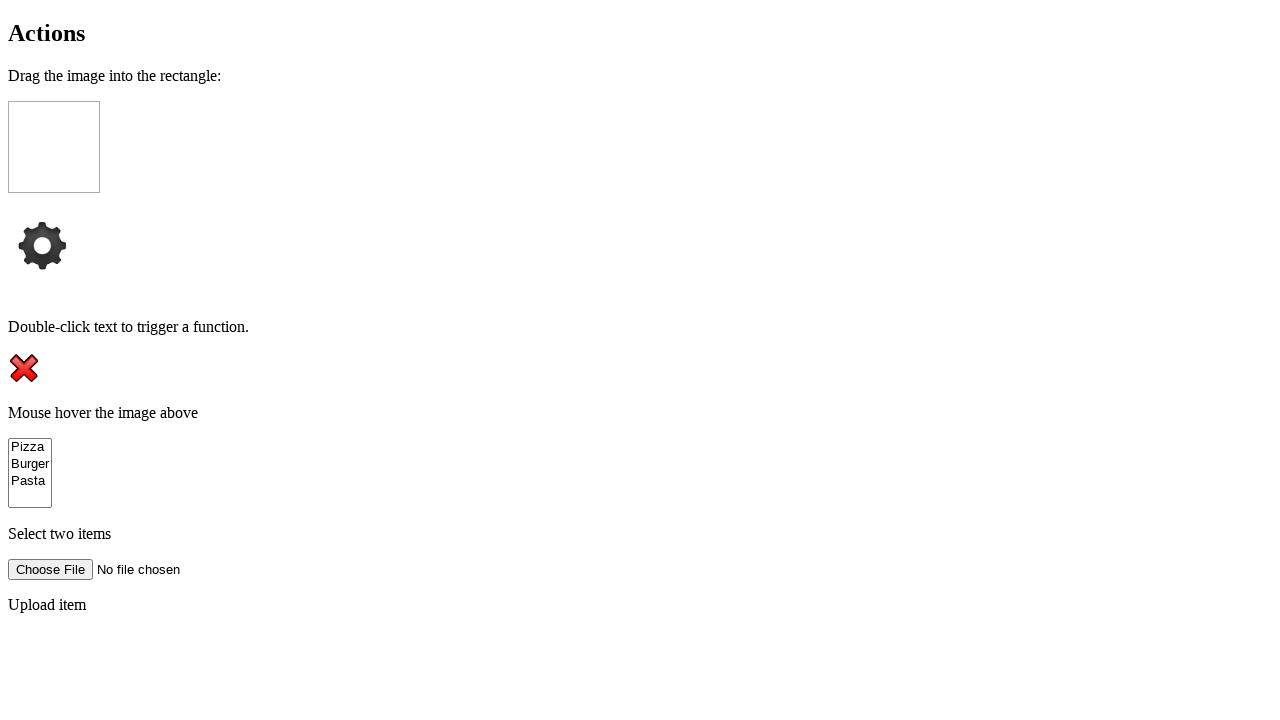

Hovered mouse over the close element at (24, 368) on #close
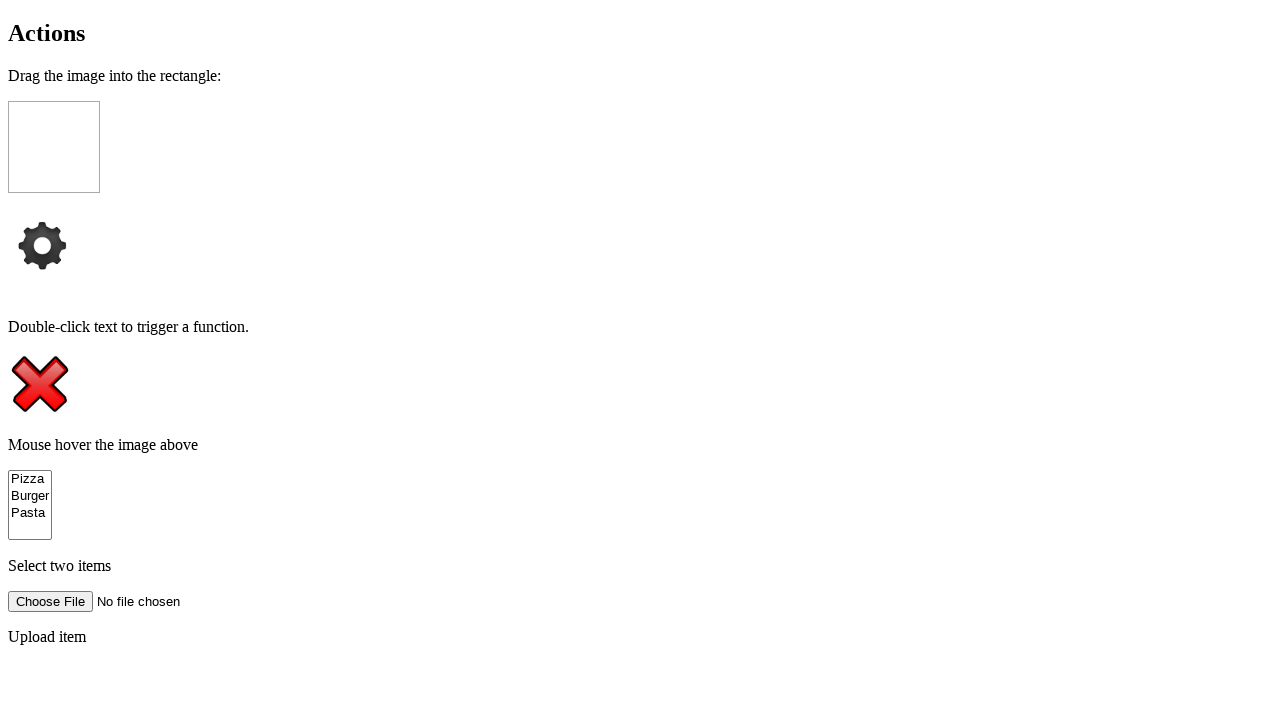

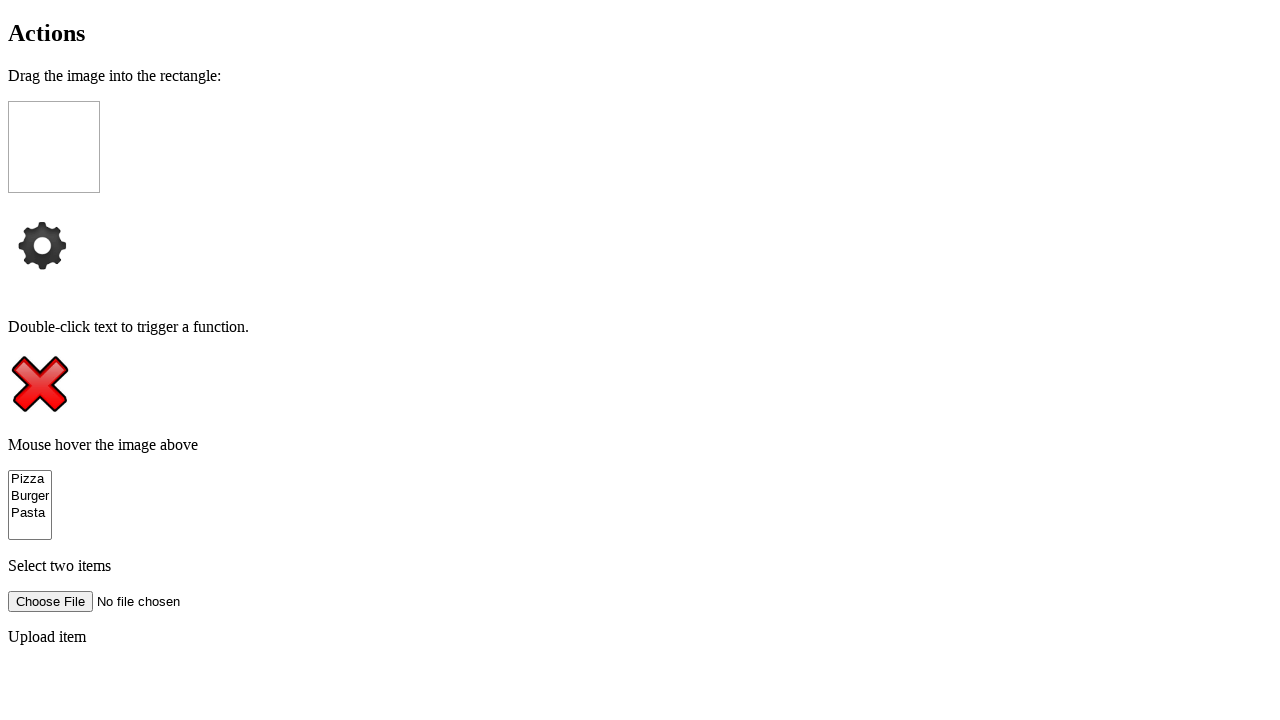